Tests clicking the Literary demo button and verifies content loads

Starting URL: https://neuronpedia.org/gemma-scope#microscope

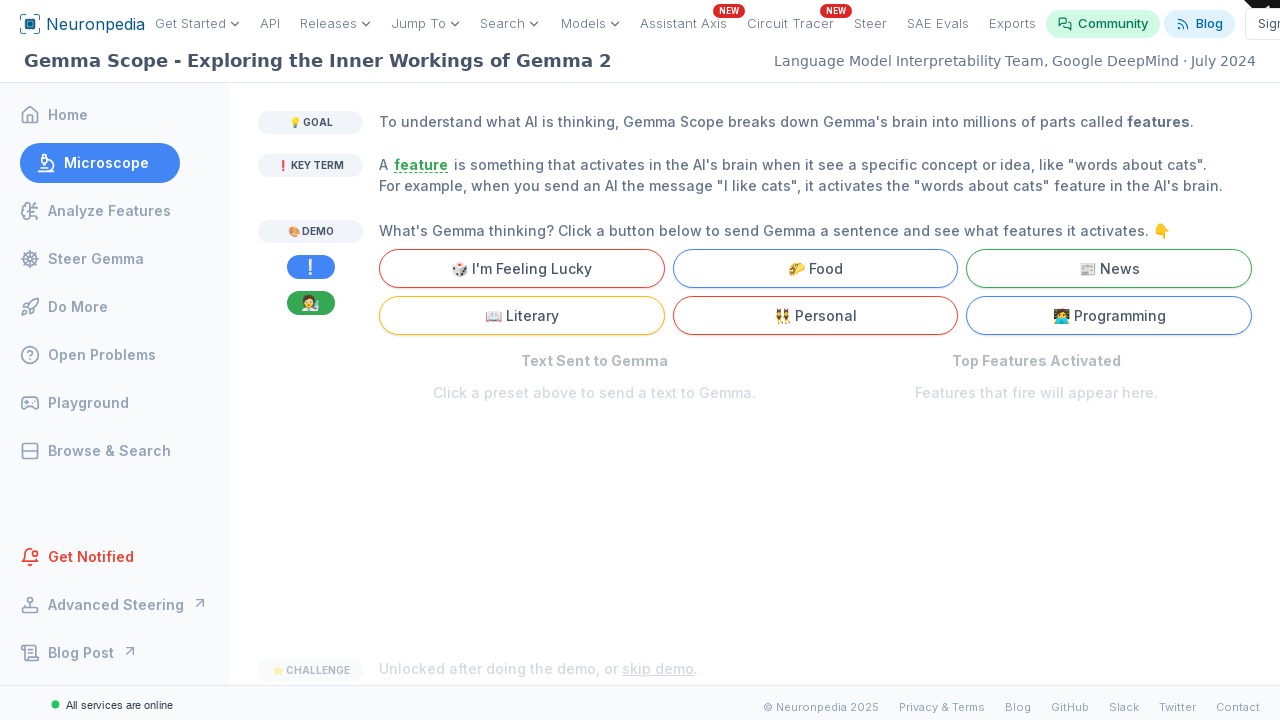

Clicked the Literary demo button at (522, 316) on internal:text="Literary"i
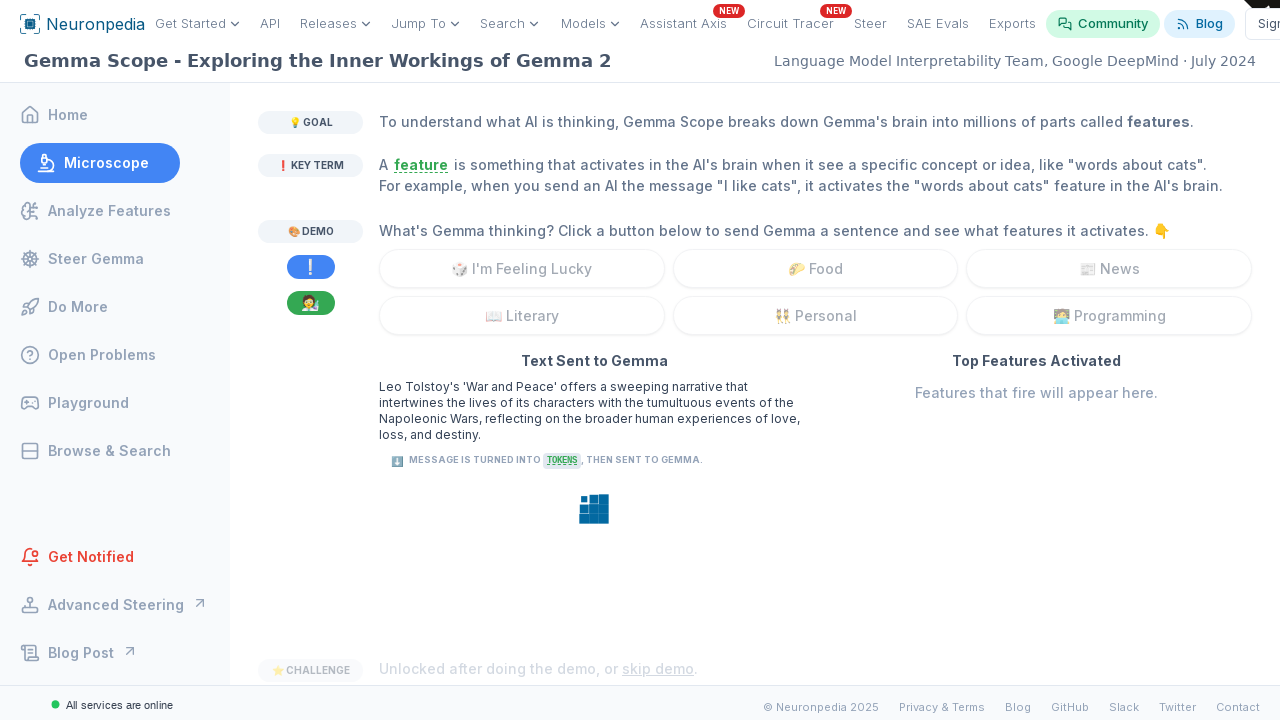

Literary demo content loaded successfully - placeholder text disappeared
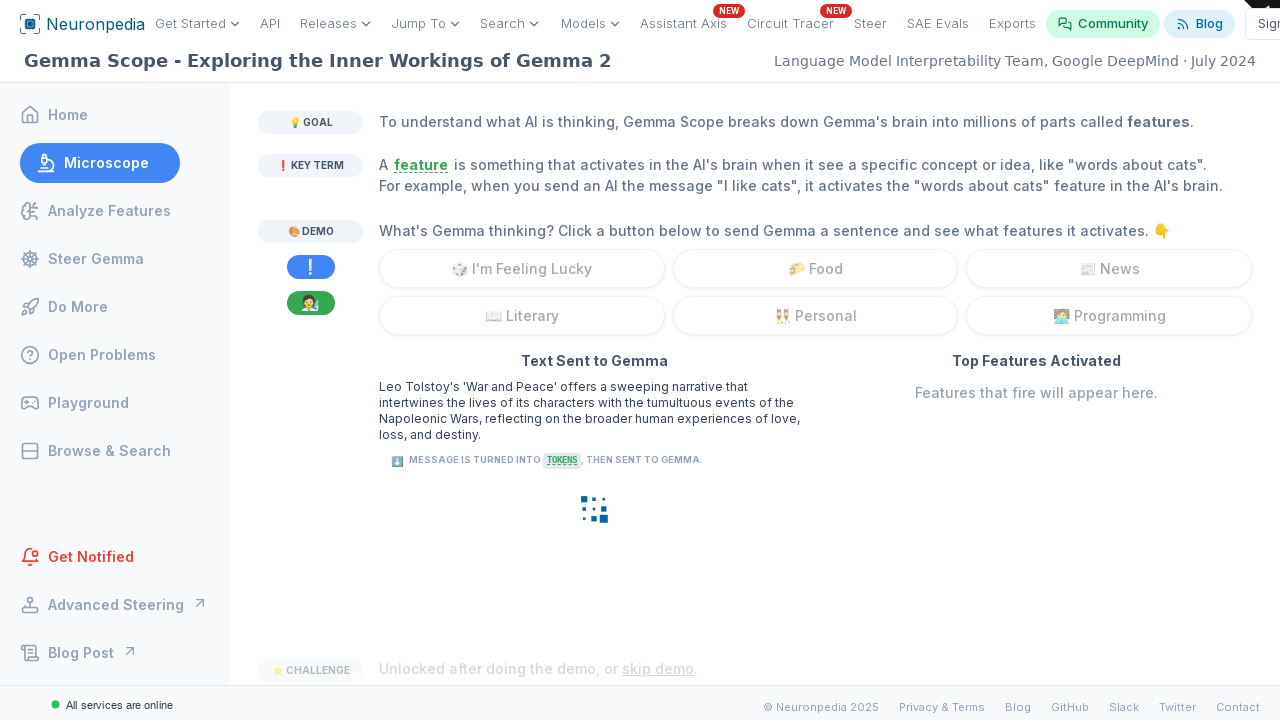

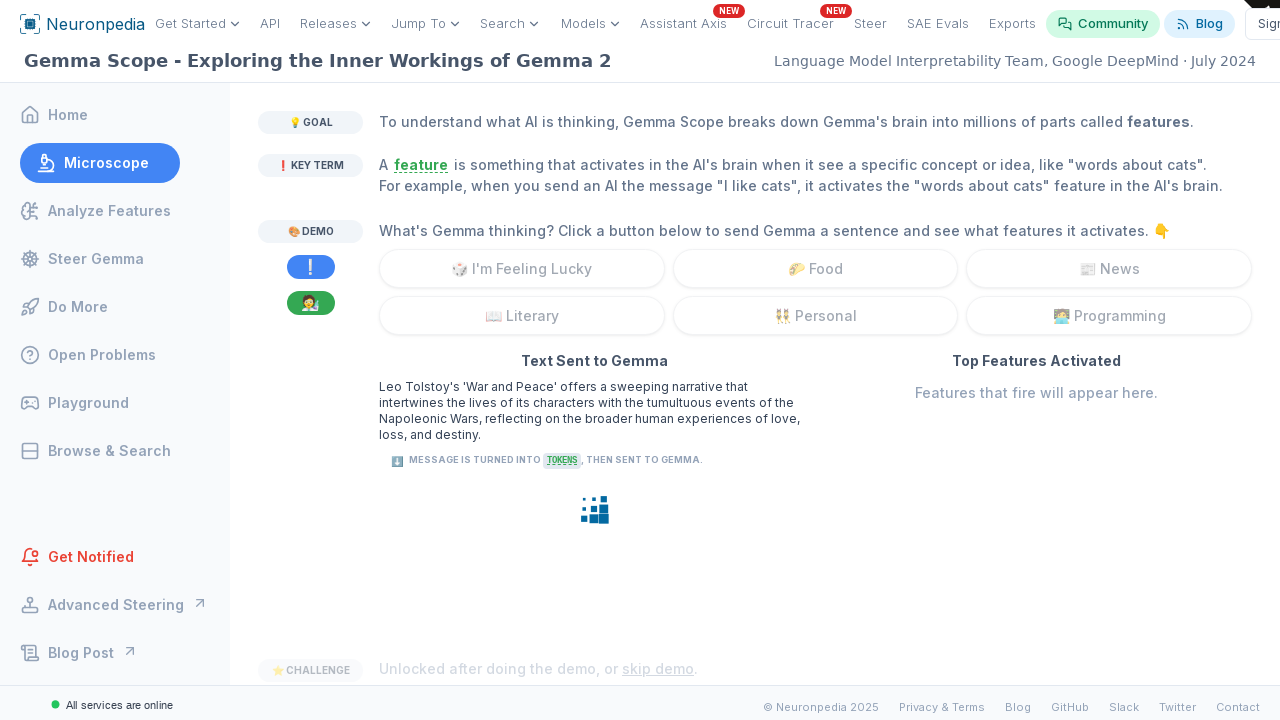